Tests click and hold functionality to select multiple consecutive items in a grid

Starting URL: https://jqueryui.com/resources/demos/selectable/display-grid.html

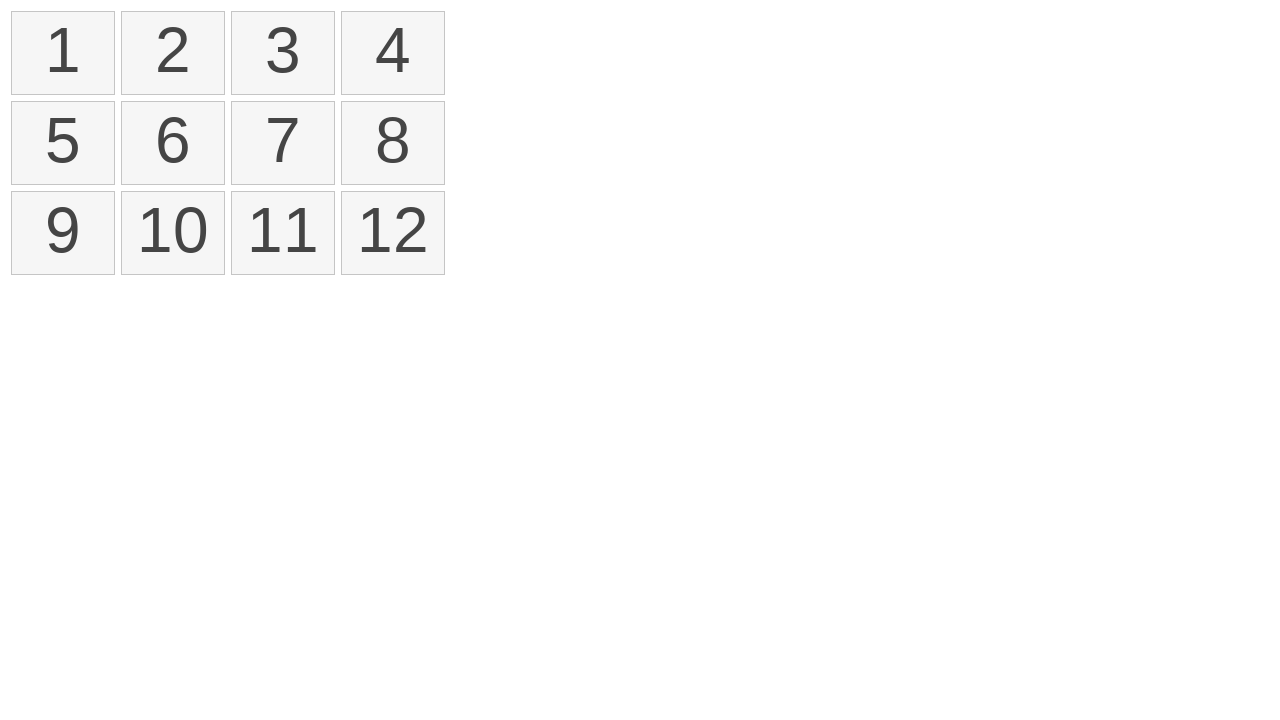

Retrieved all selectable items from the grid
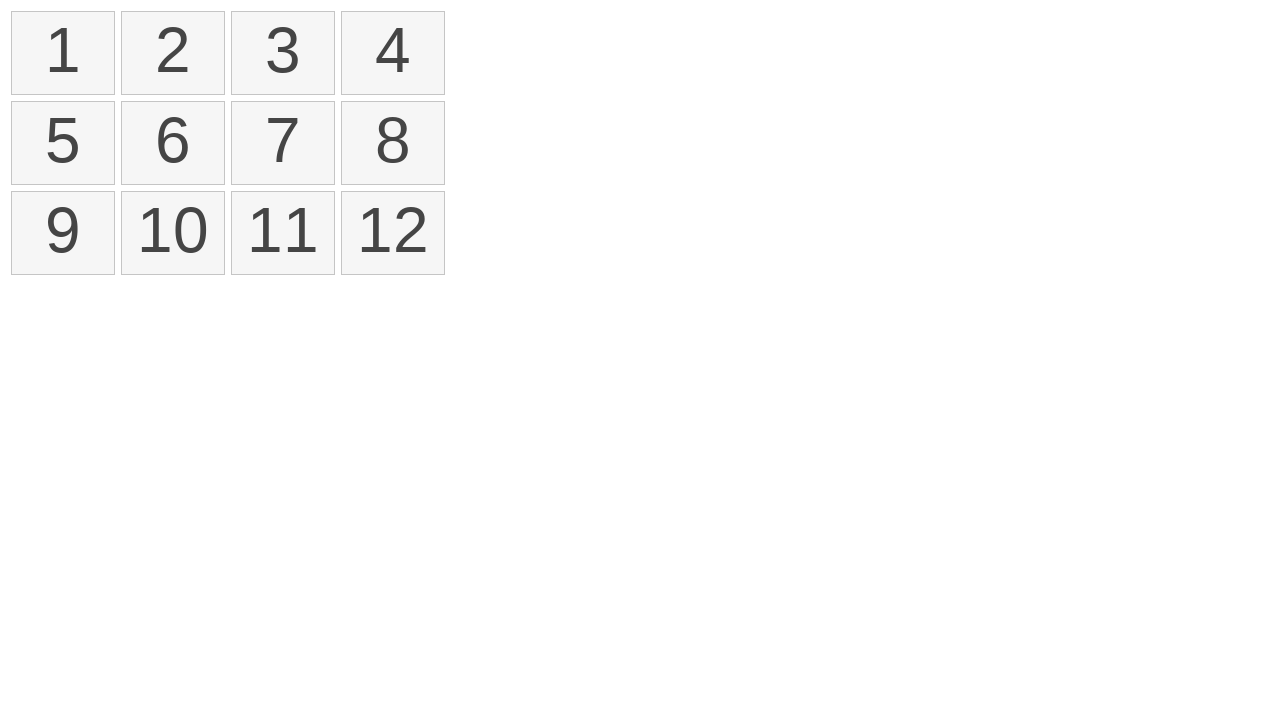

Moved mouse to the first item in the grid at (16, 16)
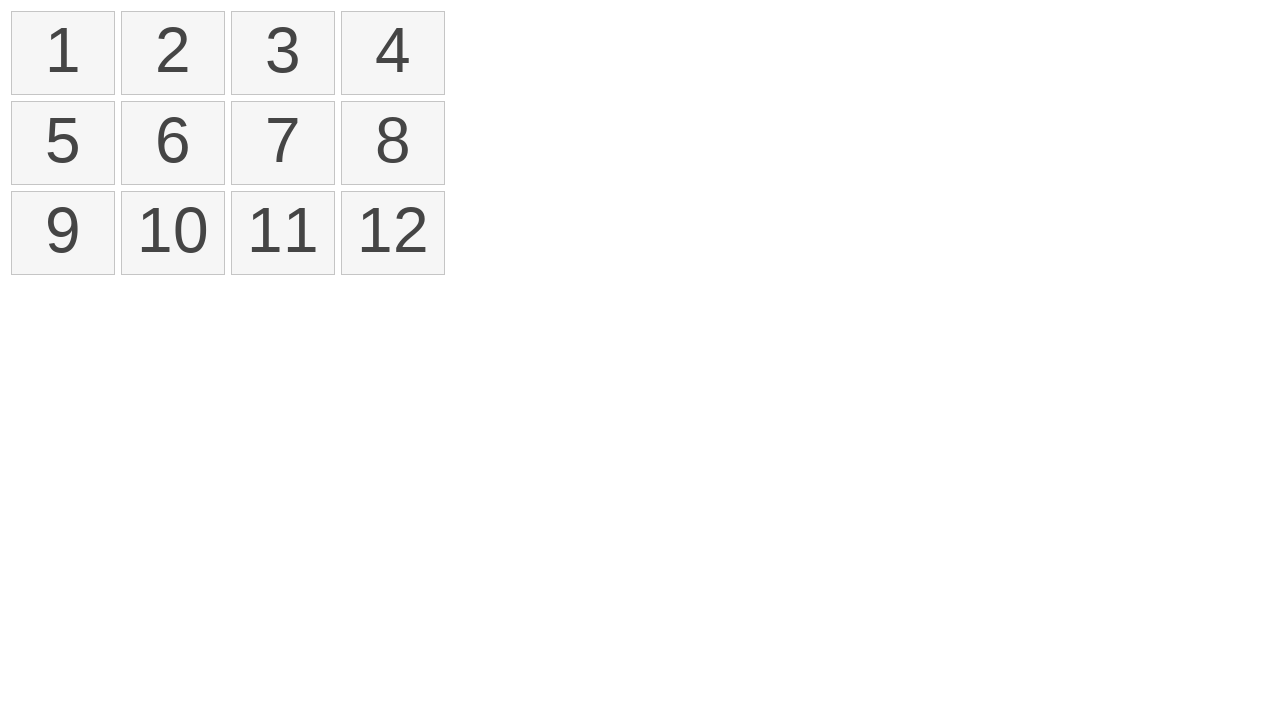

Mouse button pressed down on first item at (16, 16)
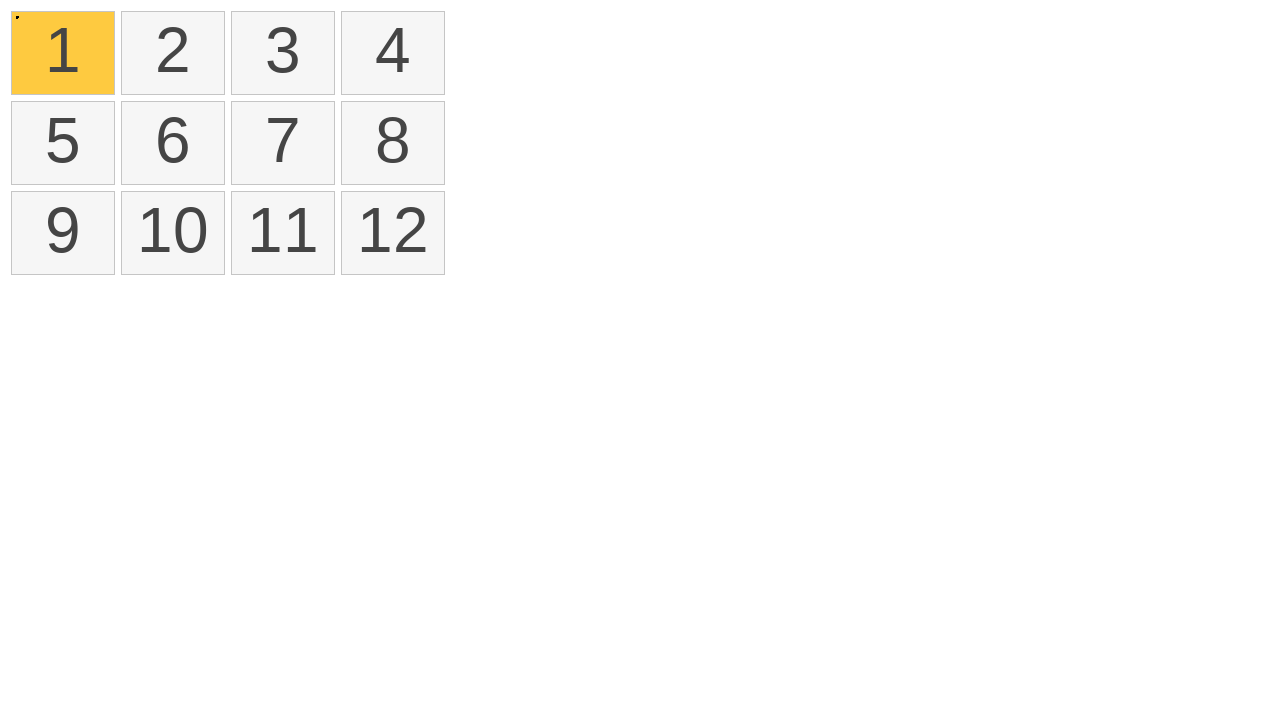

Dragged mouse to the fourth item while holding button down at (346, 16)
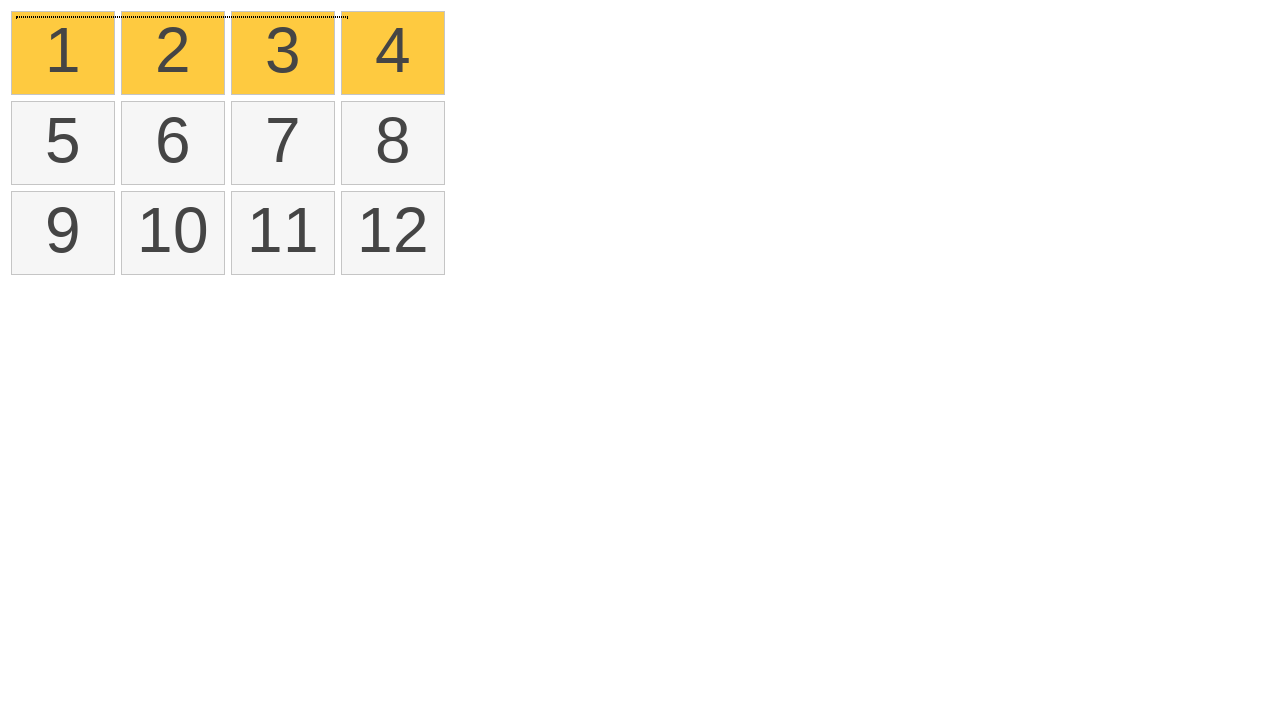

Released mouse button to complete selection at (346, 16)
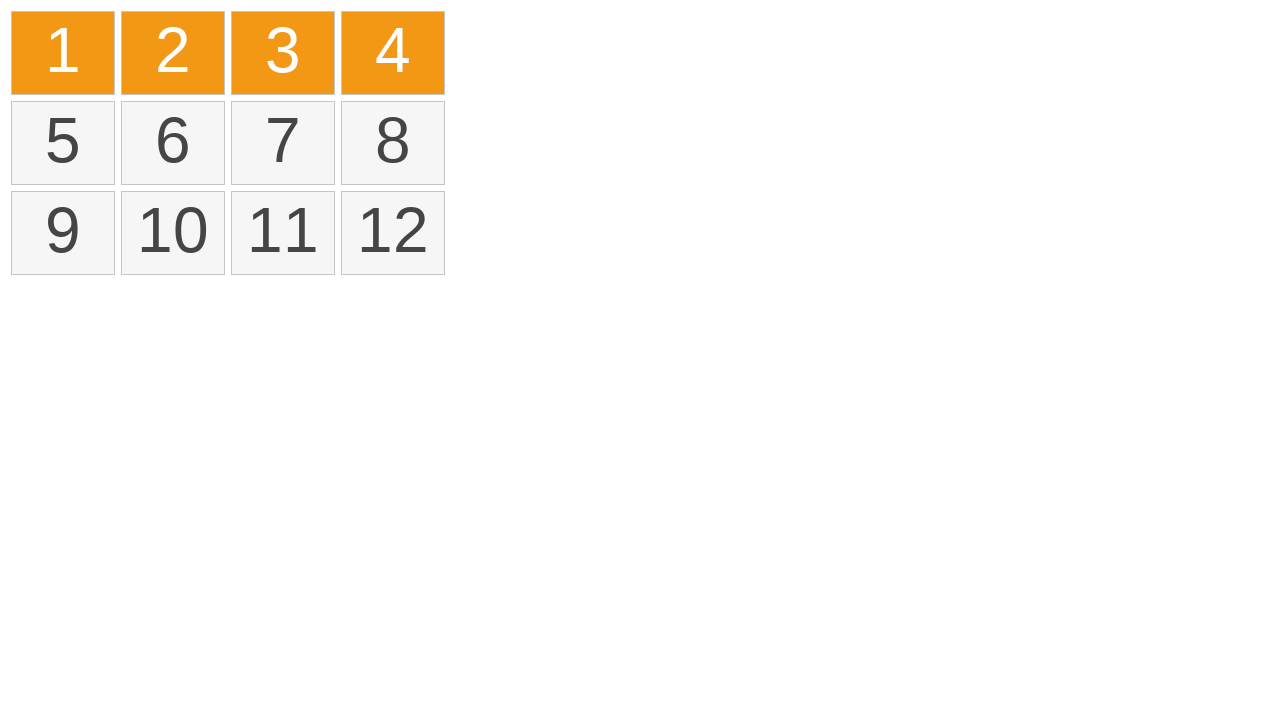

Verified that selected items are highlighted with ui-selected class
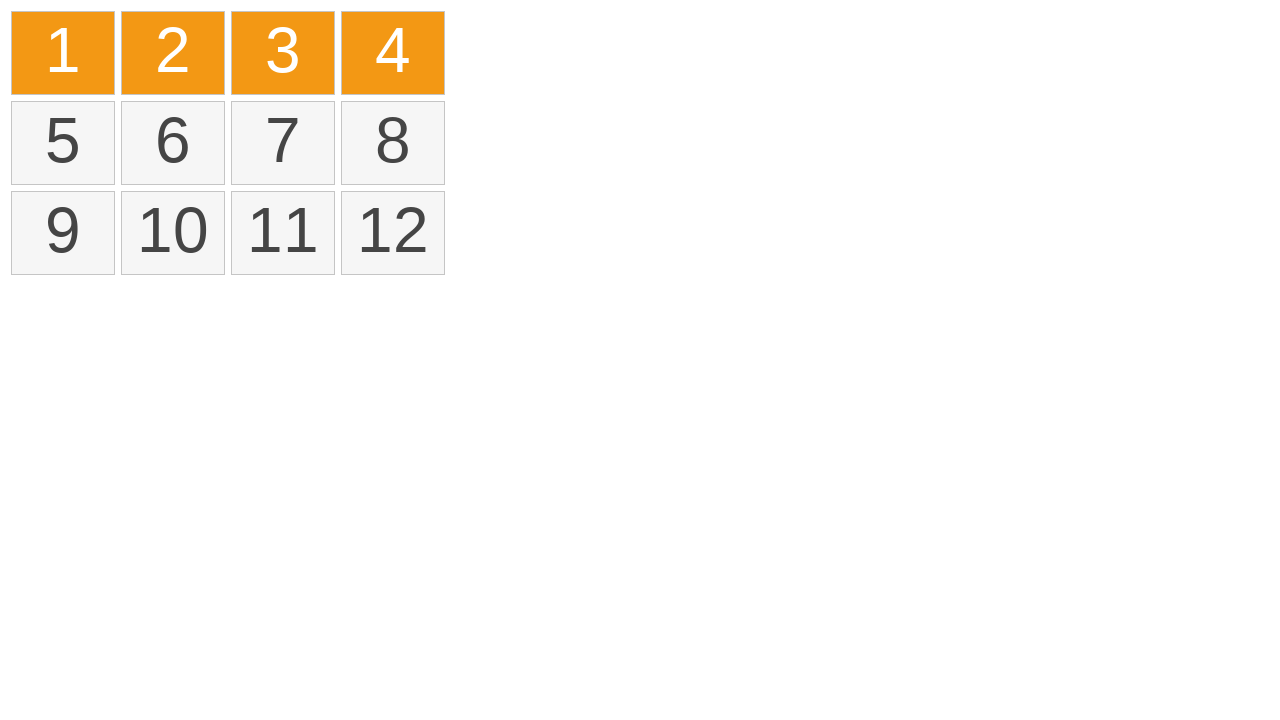

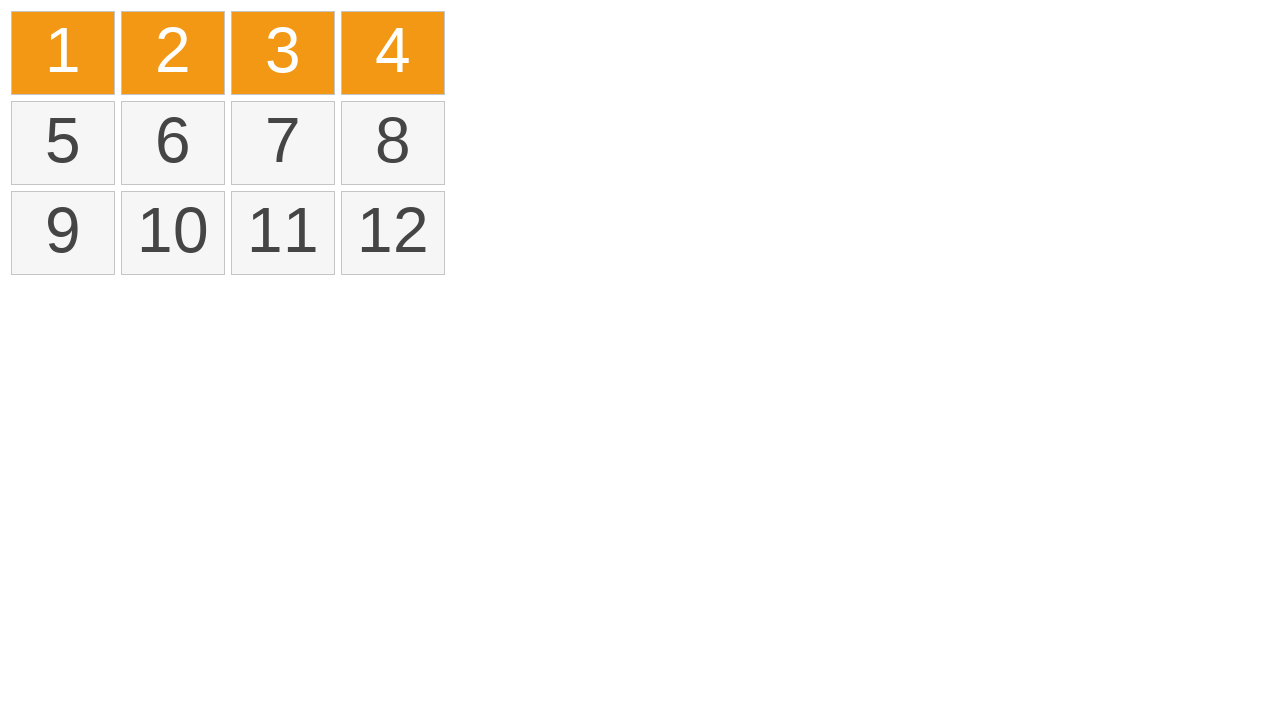